Tests iframe handling on W3Schools by switching to an iframe using different methods (element locator, name/id, and index) and clicking a button inside each iframe.

Starting URL: https://www.w3schools.com/js/tryit.asp?filename=tryjs_default

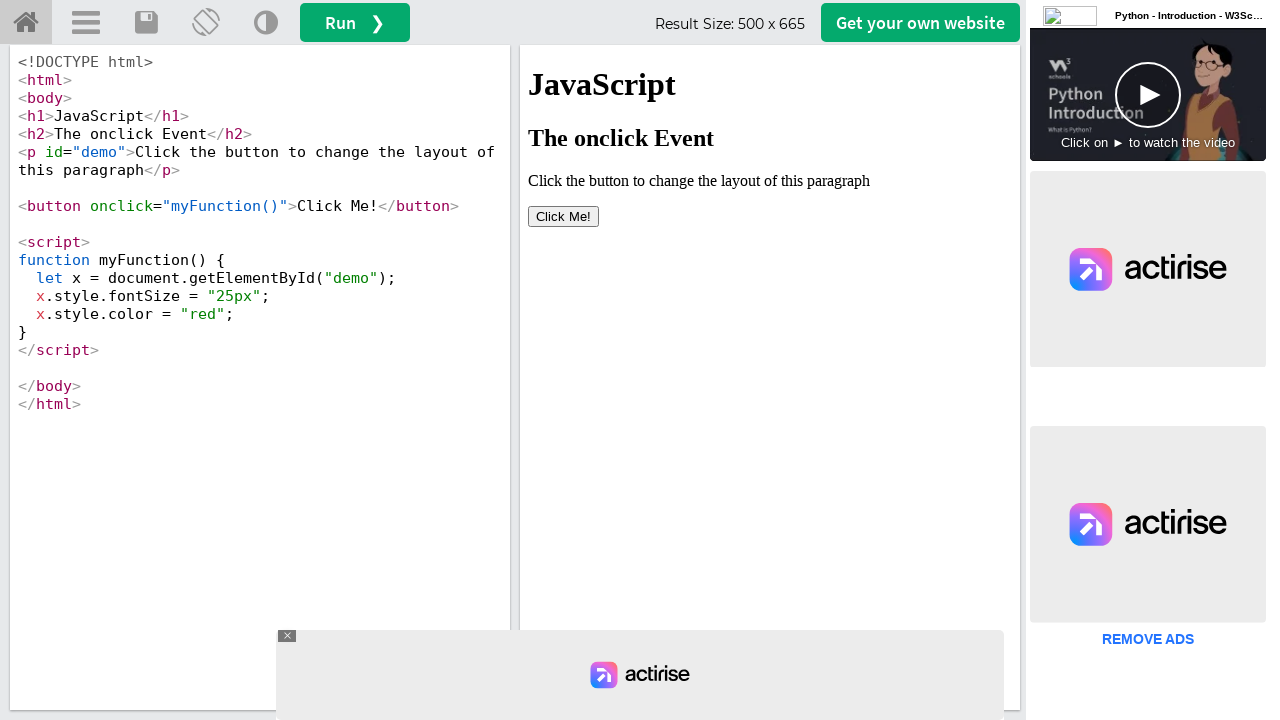

Located iframe element using selector 'iframe#iframeResult'
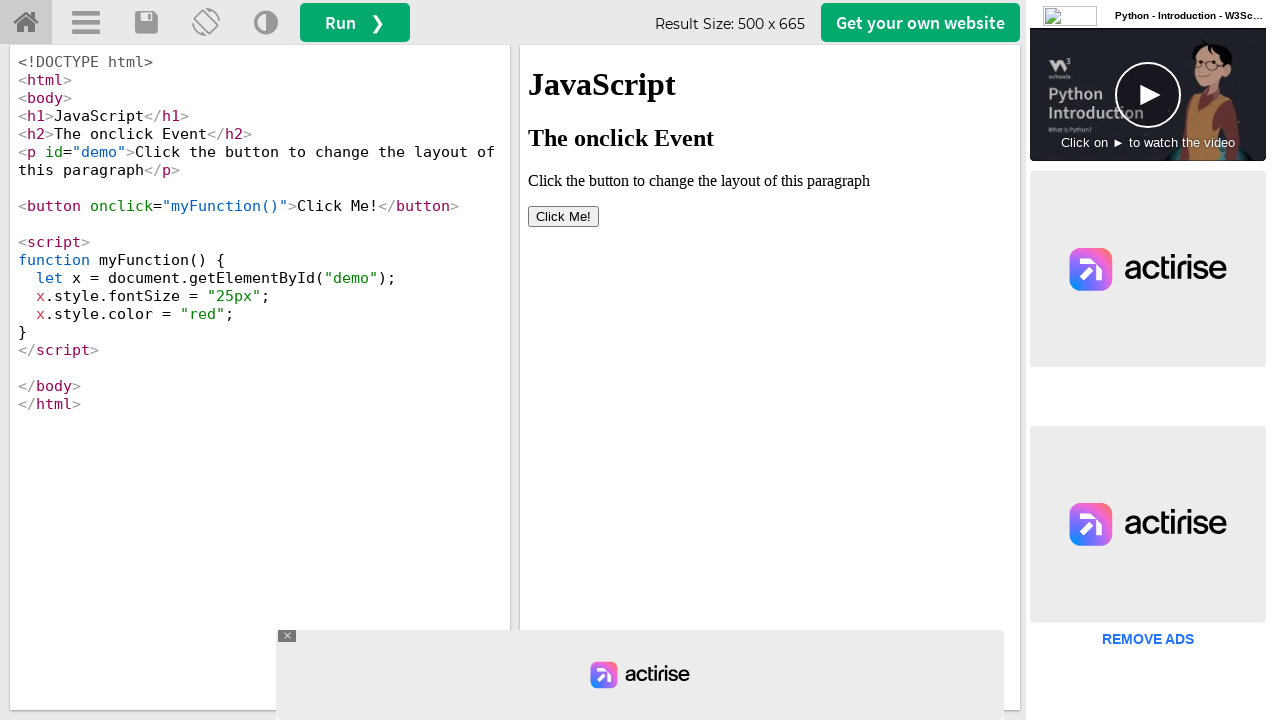

Clicked 'Click Me!' button inside iframe using element locator method at (564, 216) on iframe#iframeResult >> internal:control=enter-frame >> xpath=//button[text()='Cl
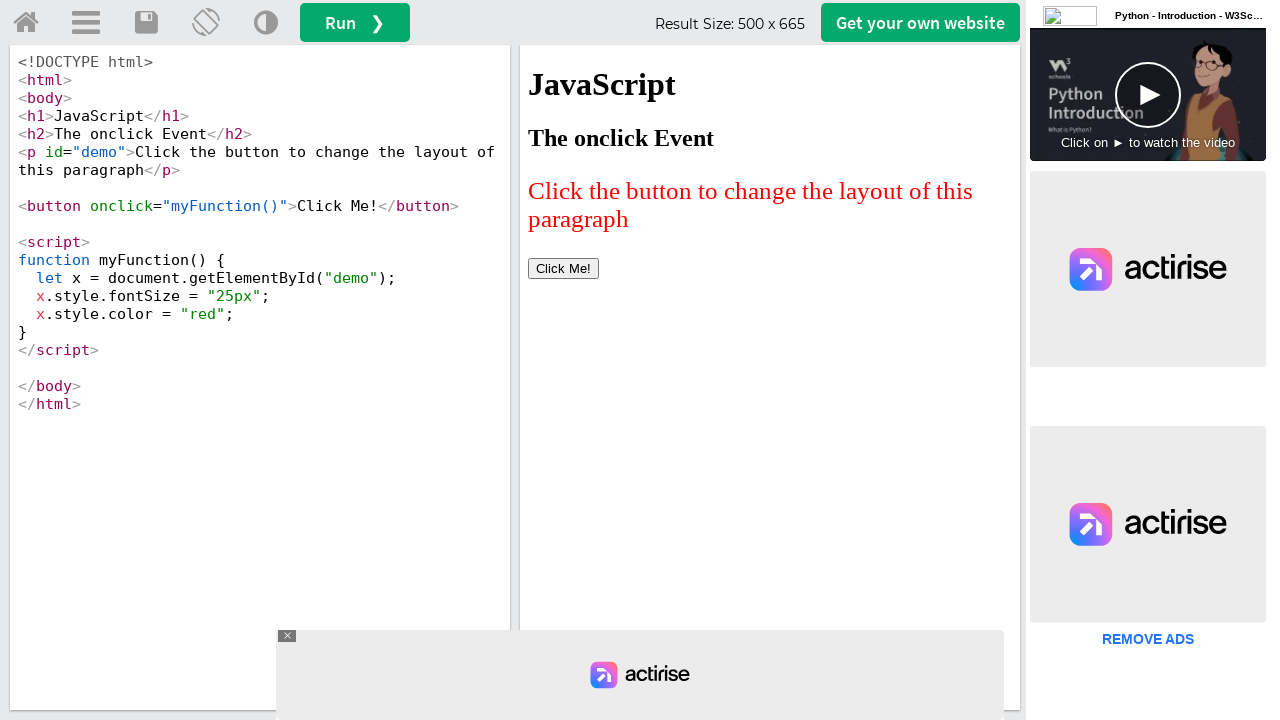

Navigated back to W3Schools tryit page for method 2
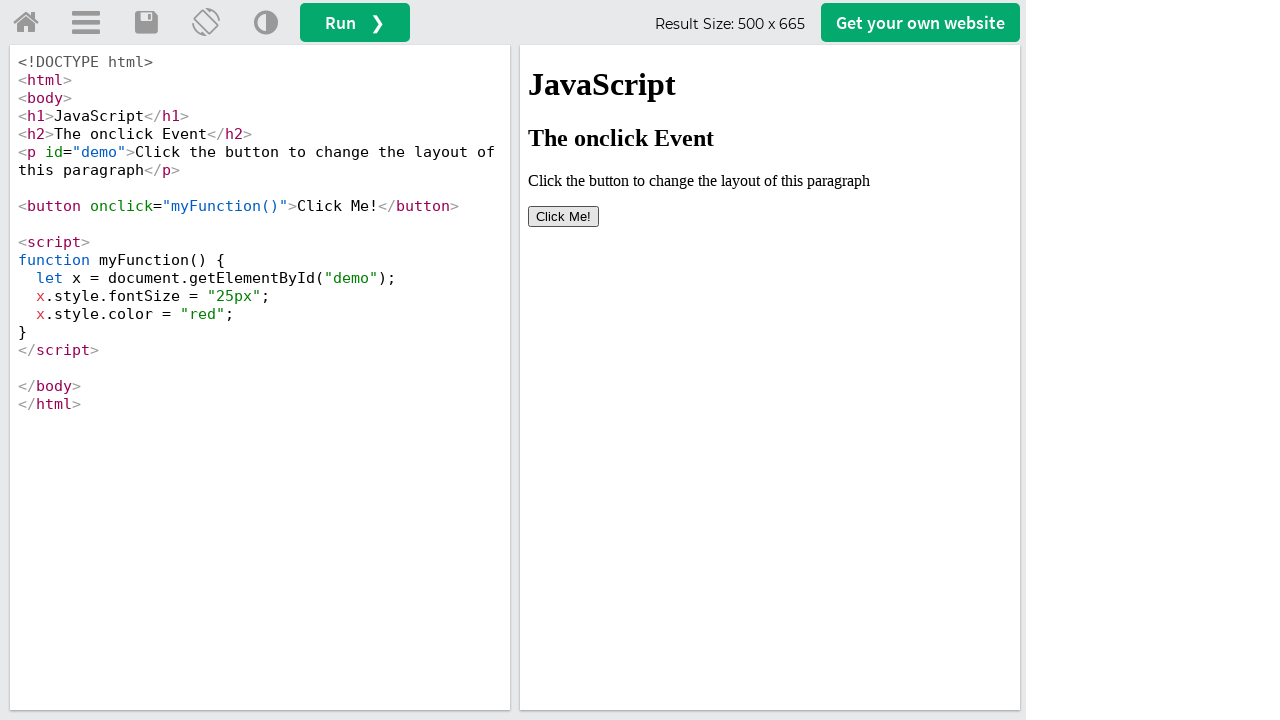

Located iframe using ID selector '#iframeResult'
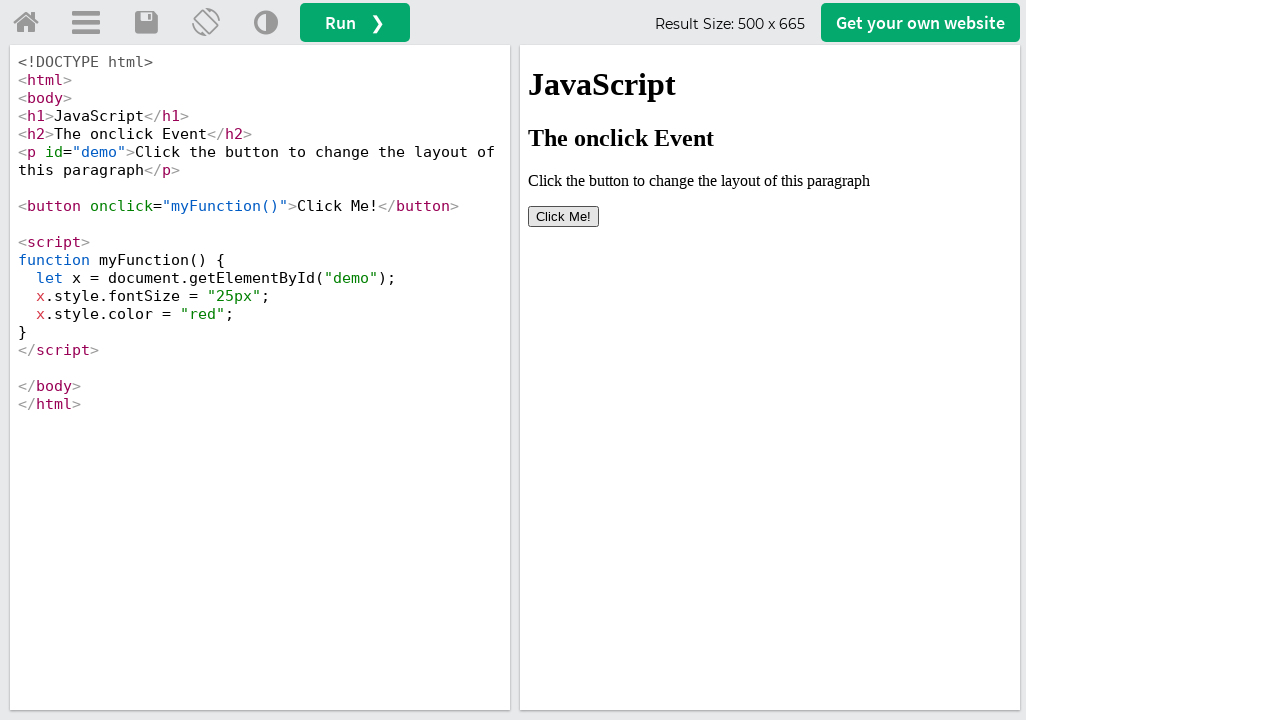

Clicked 'Click Me!' button inside iframe using ID method at (564, 216) on #iframeResult >> internal:control=enter-frame >> xpath=//button[text()='Click Me
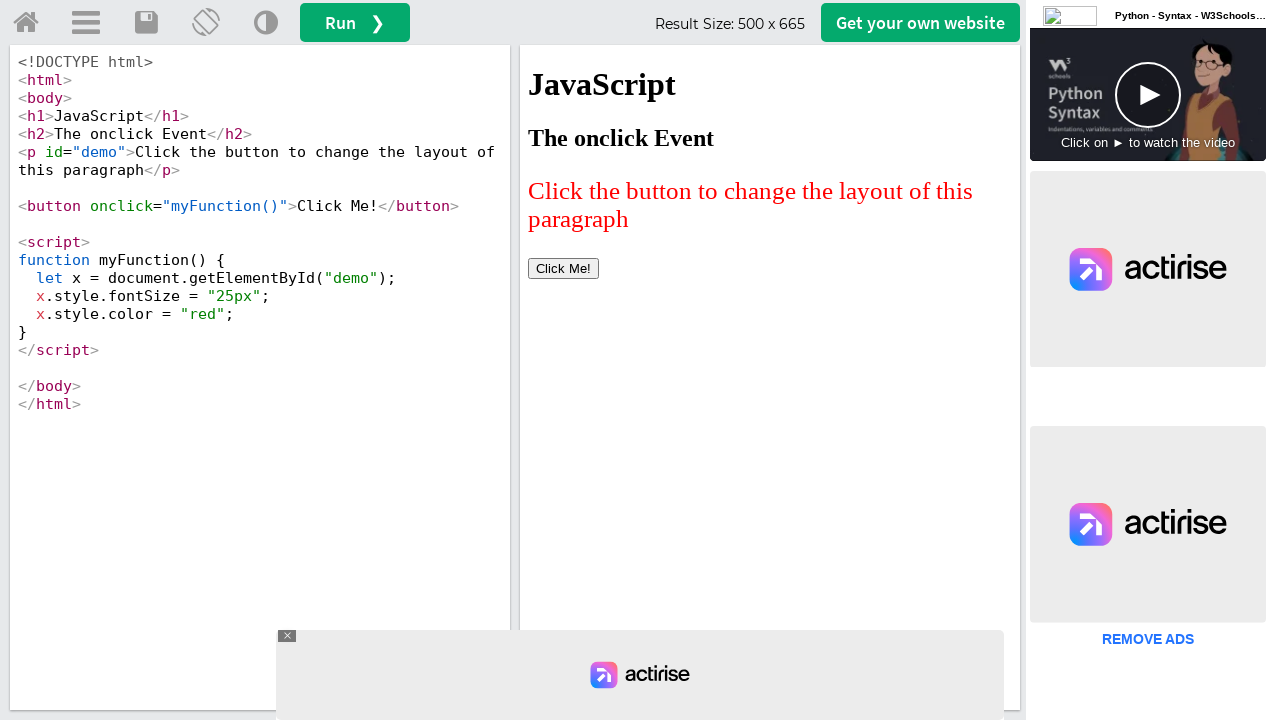

Navigated back to W3Schools tryit page for method 3
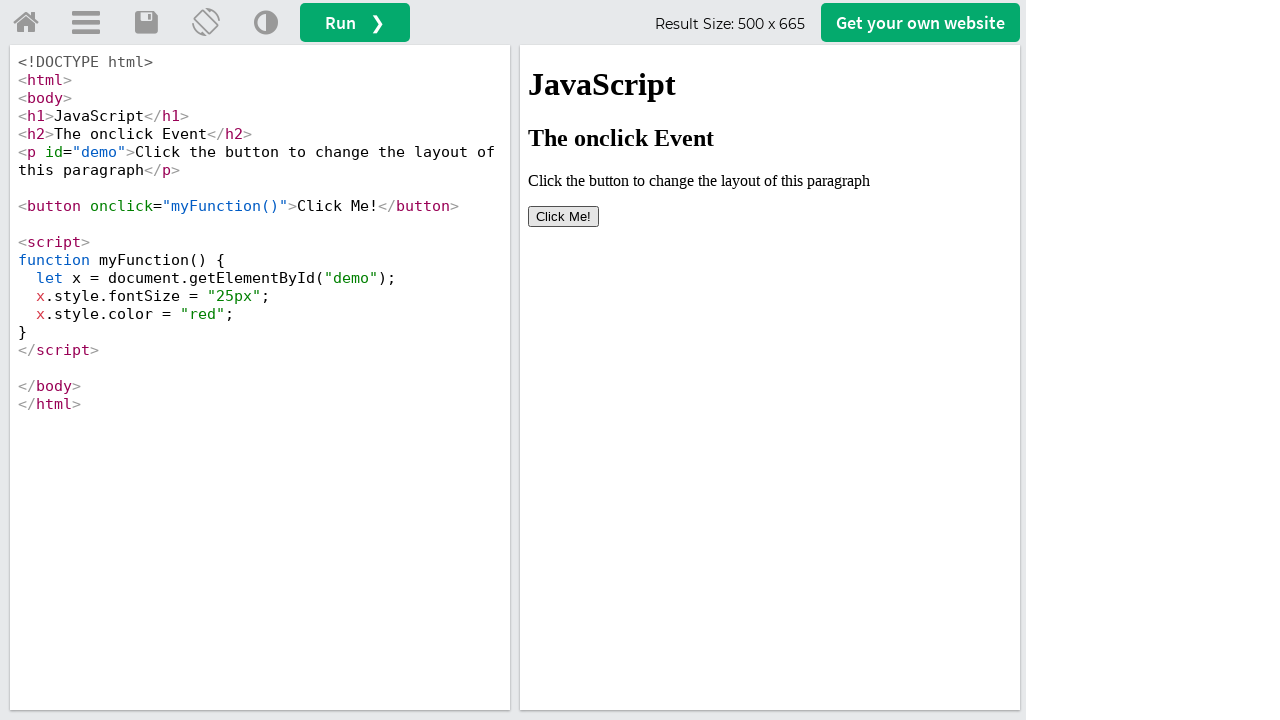

Located first iframe on page using index method
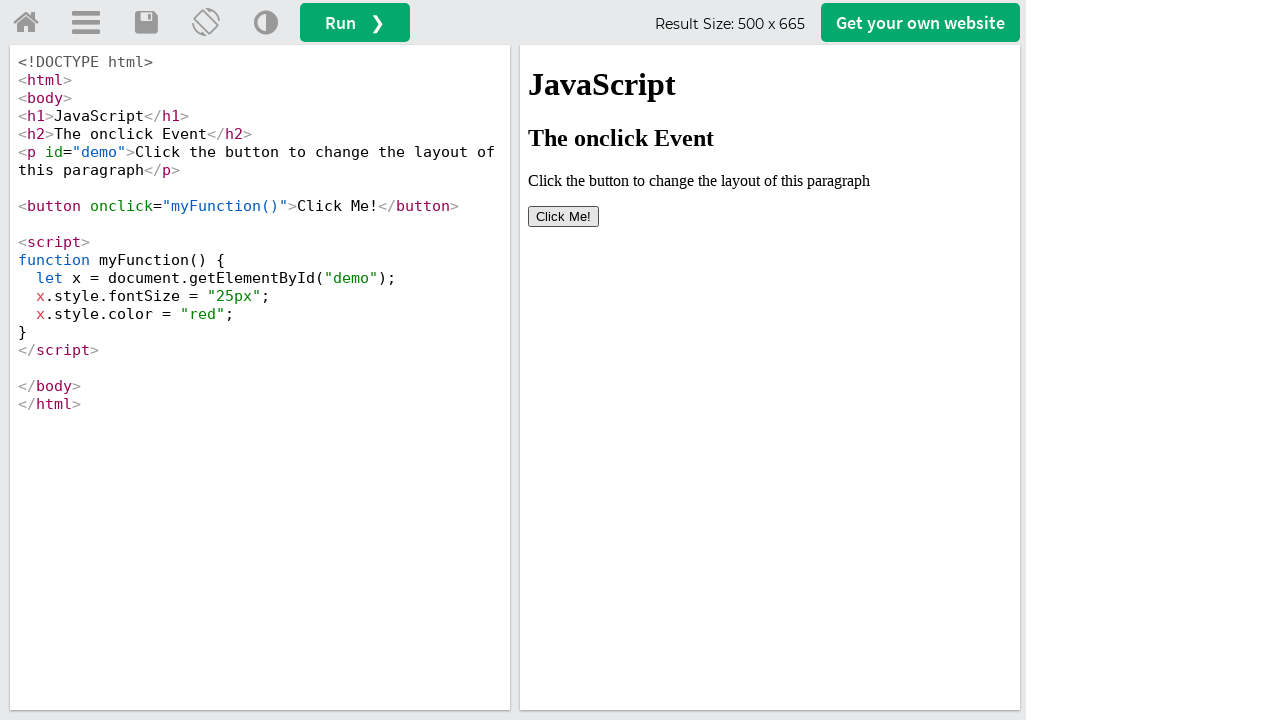

Clicked 'Click Me!' button inside iframe using index method at (564, 216) on iframe >> nth=0 >> internal:control=enter-frame >> xpath=//button[text()='Click 
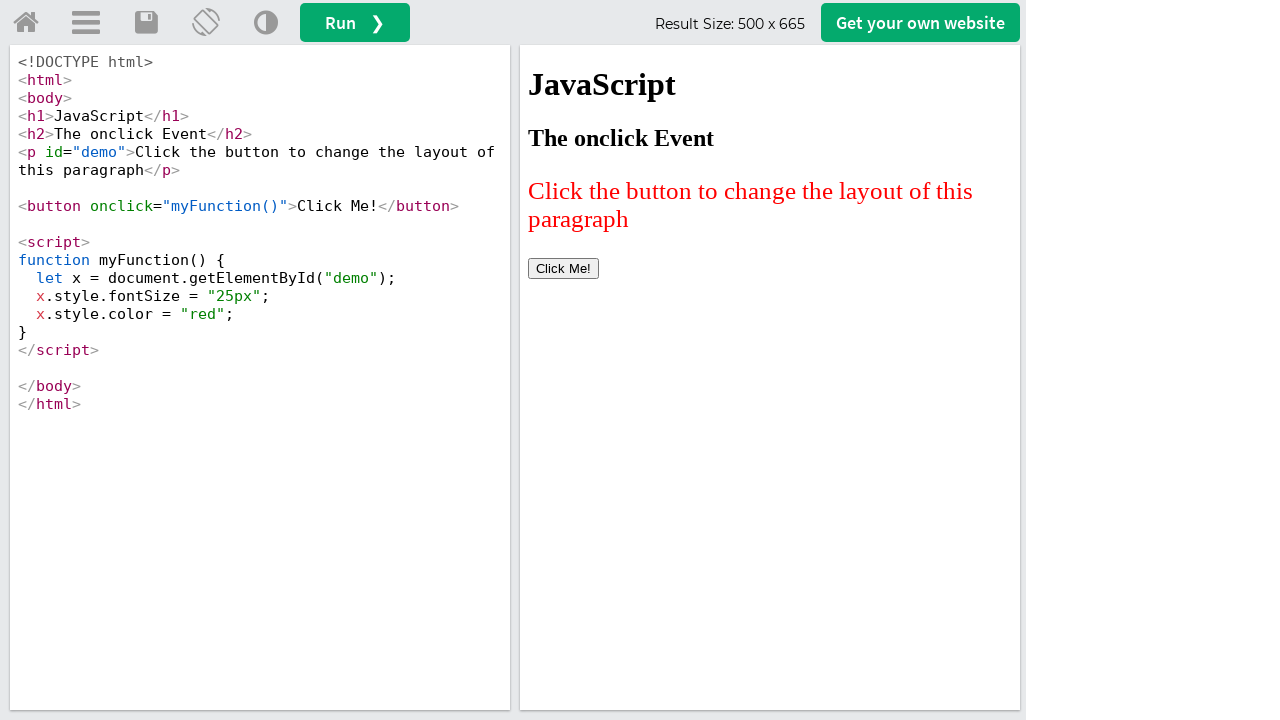

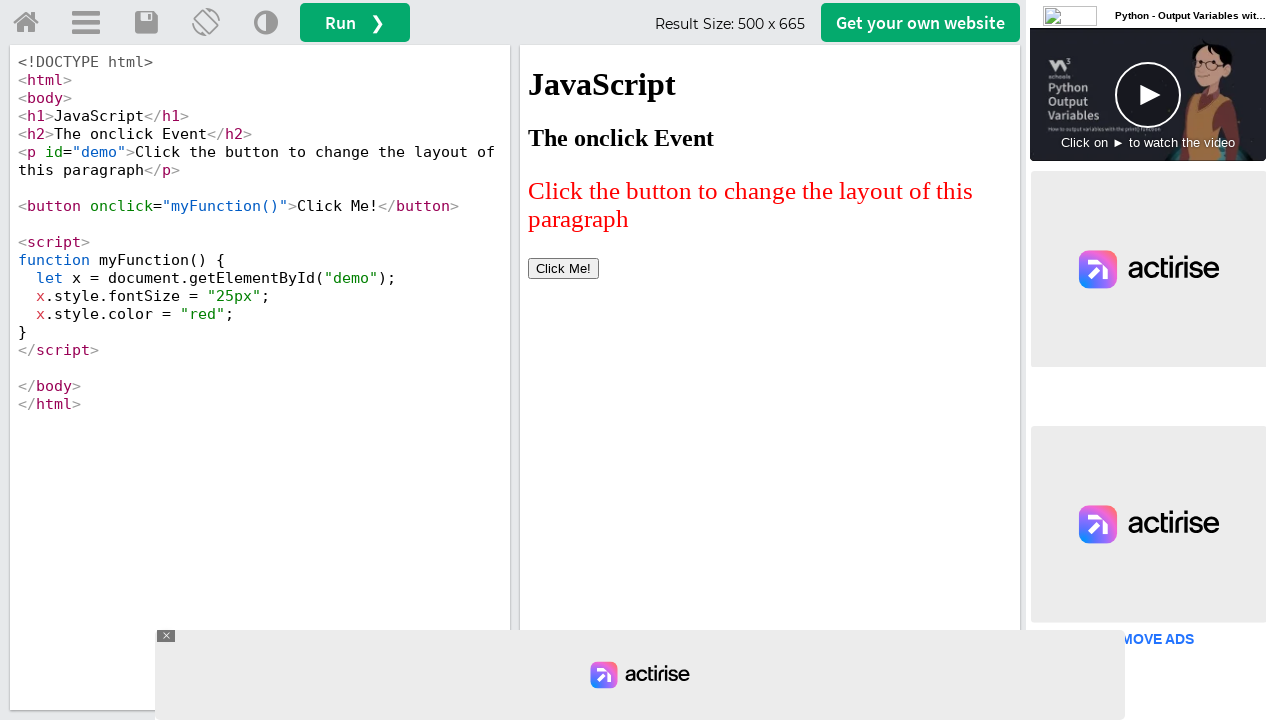